Navigates to DuckDuckGo, finds the search input element, modifies its onclick attribute to throw an error via JavaScript execution, and then clicks the element to trigger the exception.

Starting URL: https://duckduckgo.com/

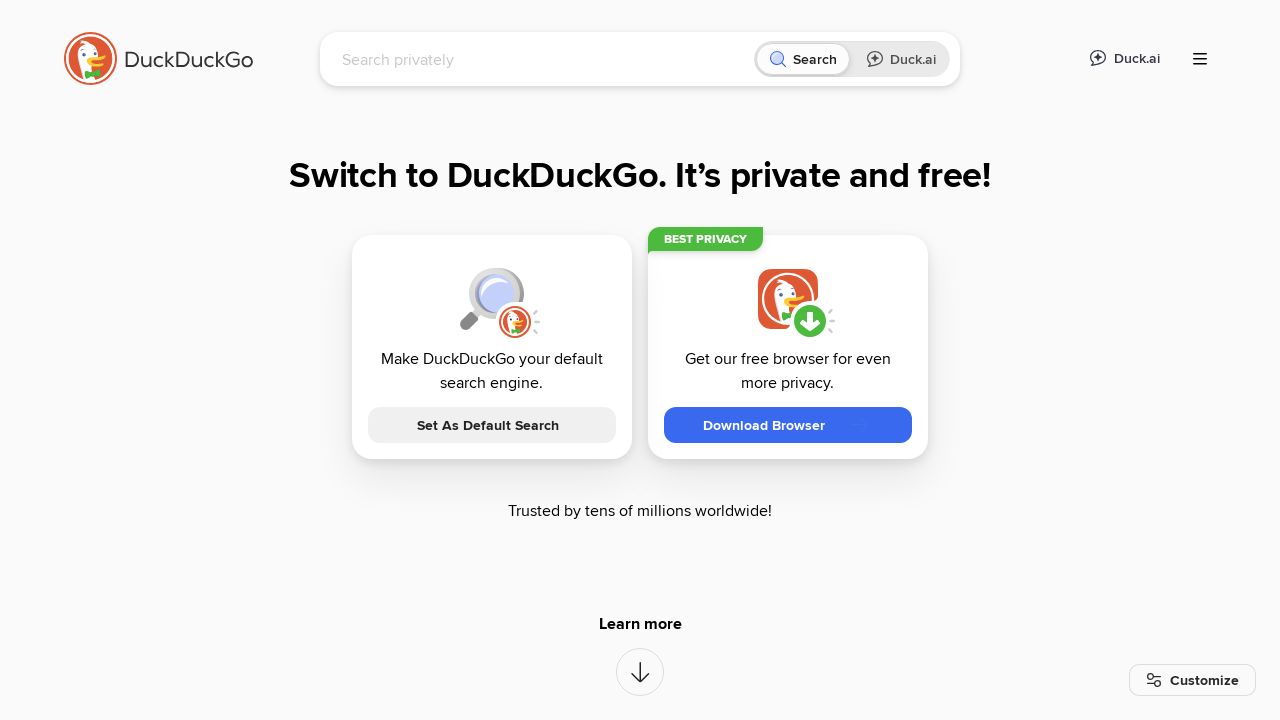

Navigated to DuckDuckGo homepage
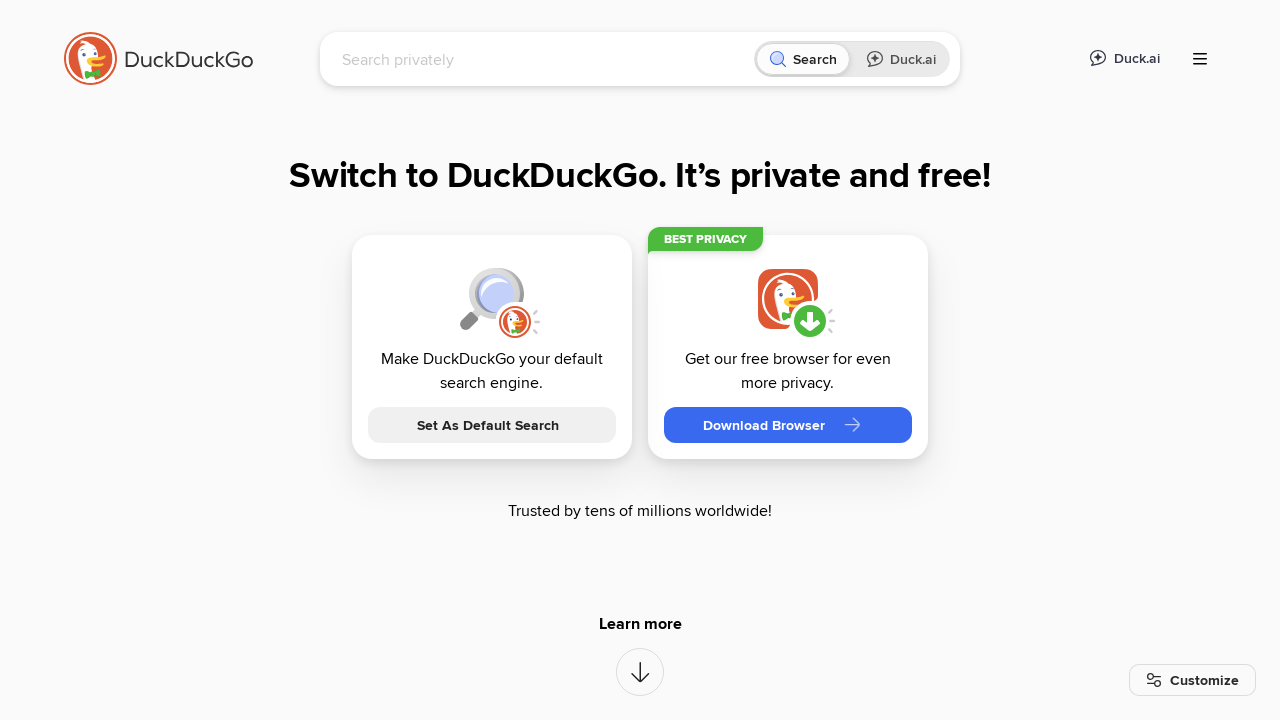

Located search input element
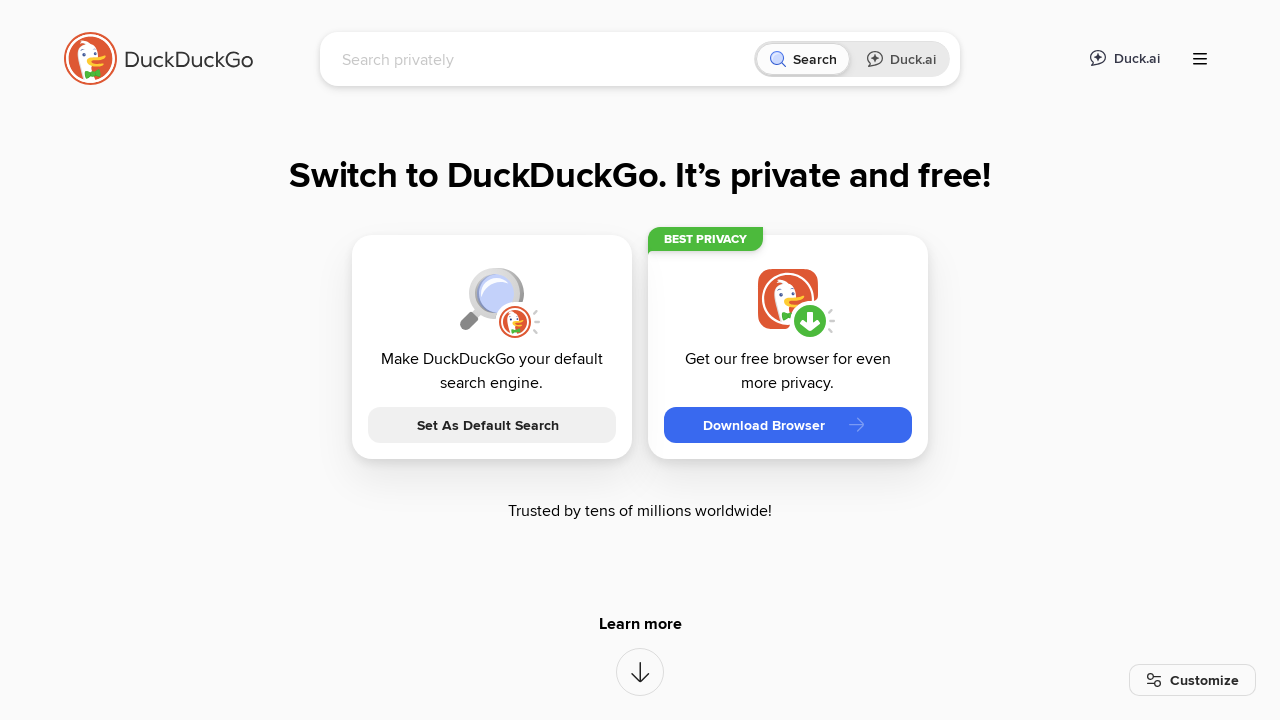

Search input element is visible and ready
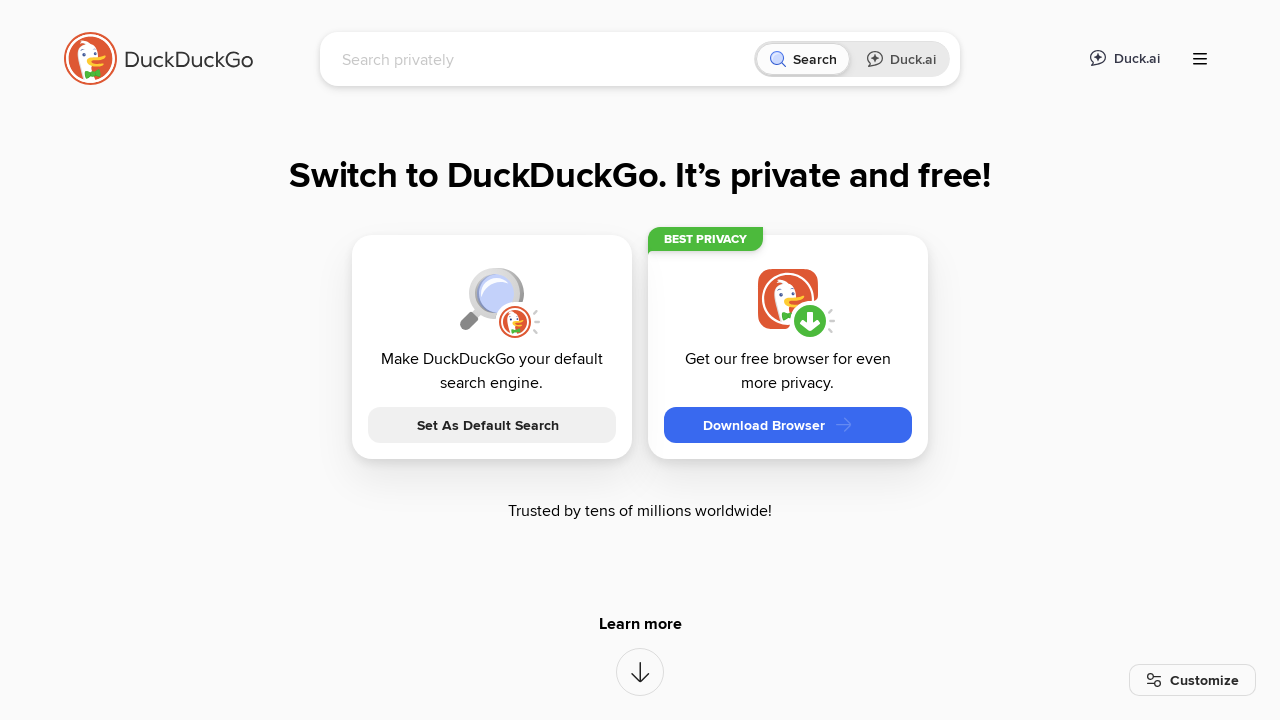

Modified onclick attribute to throw JavaScript error 'Hello world!'
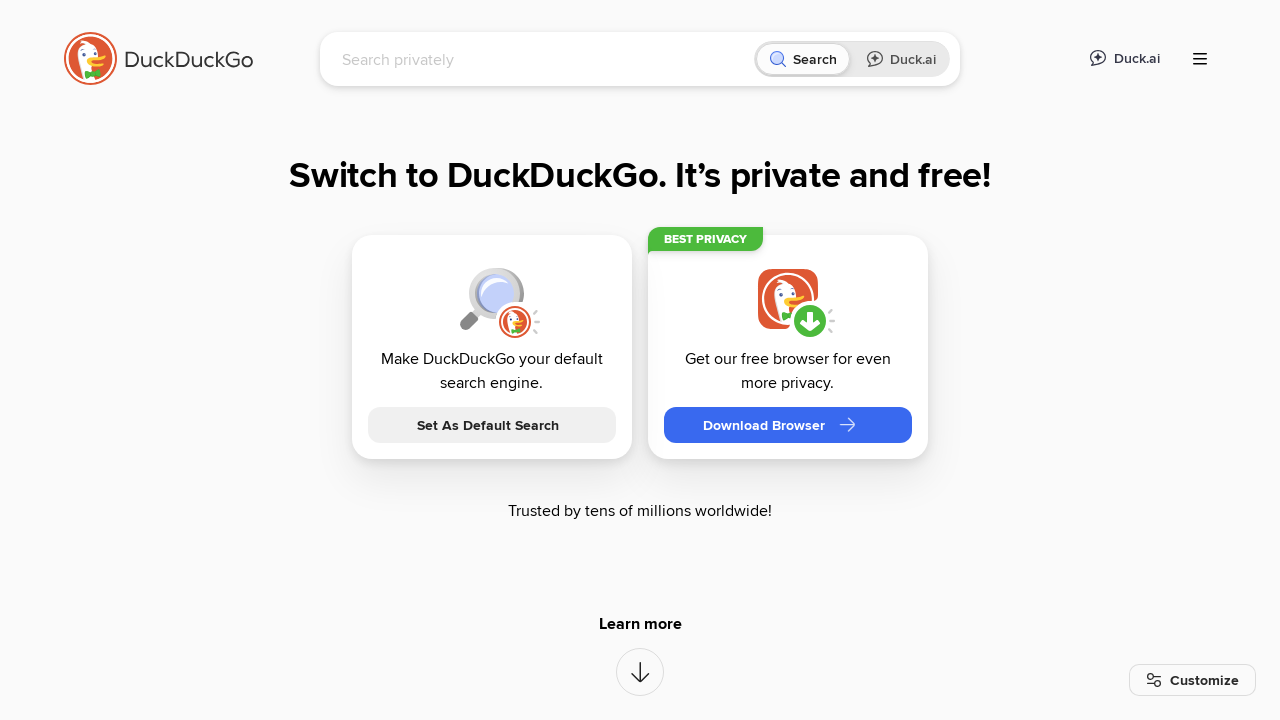

Clicked search input to trigger JavaScript exception at (544, 59) on input[name='q']
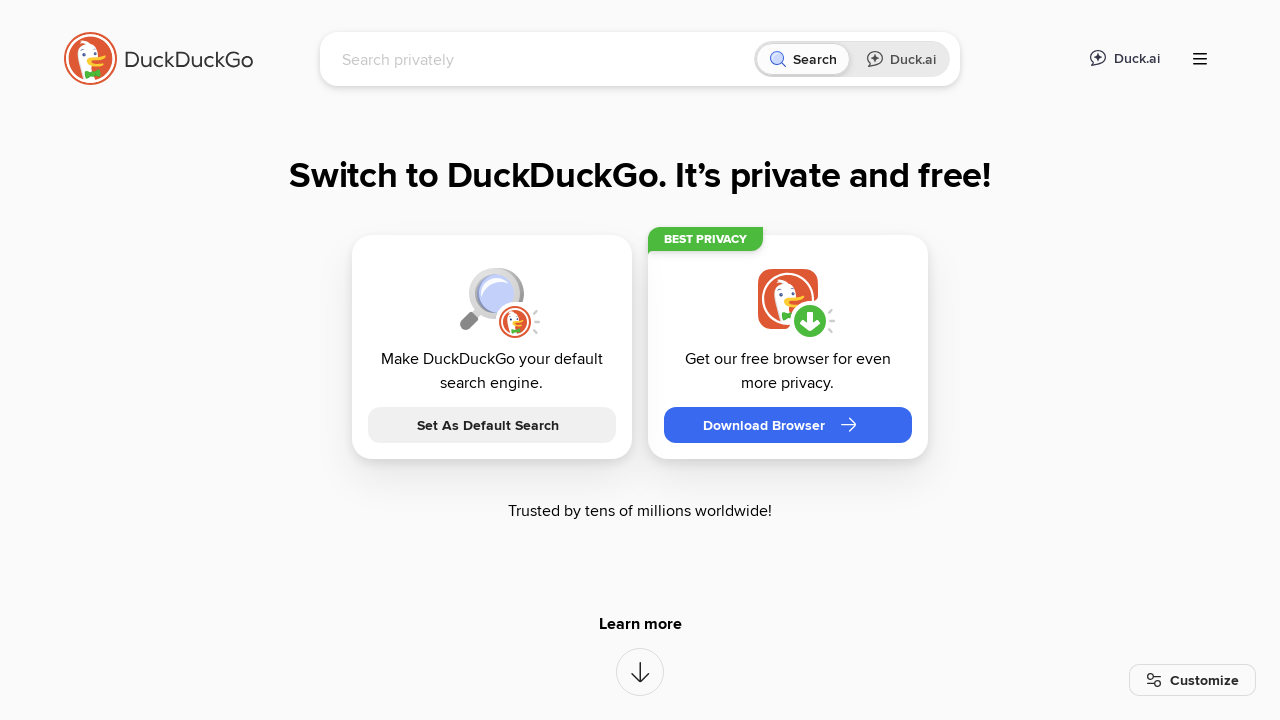

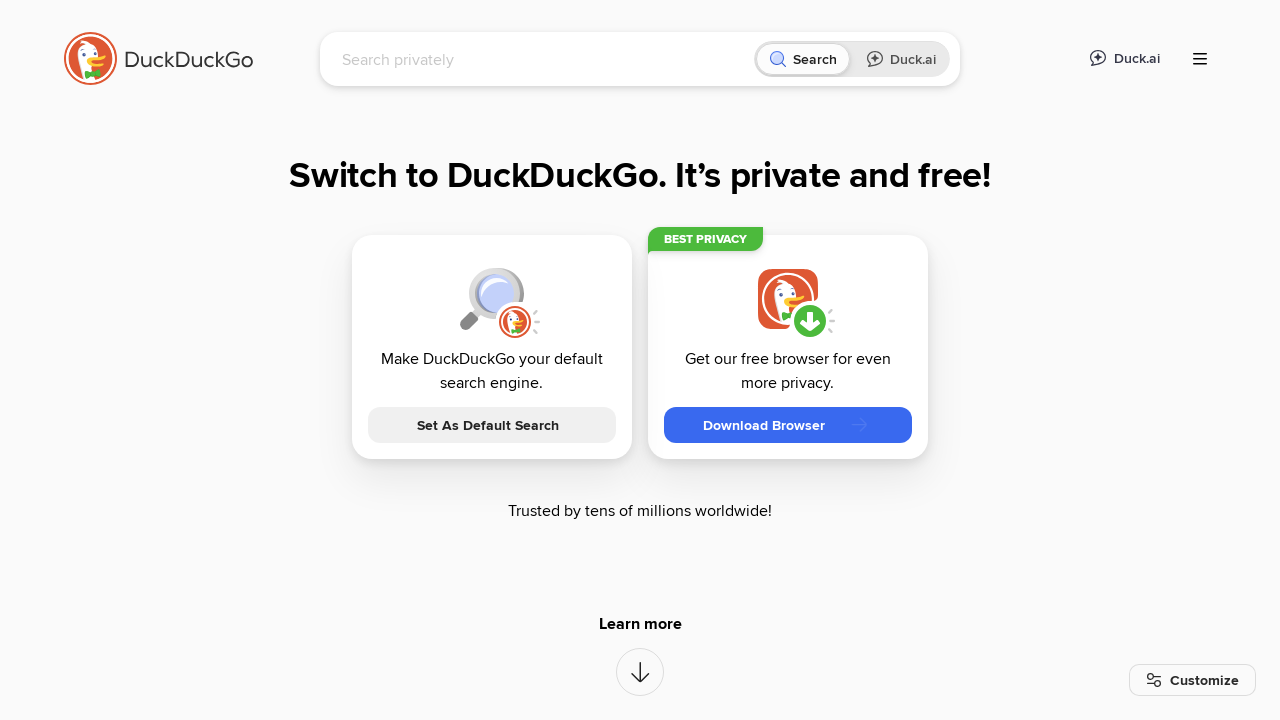